Tests clicking a radio button on a registration demo page to verify radio button interaction functionality

Starting URL: https://demo.automationtesting.in/Register.html

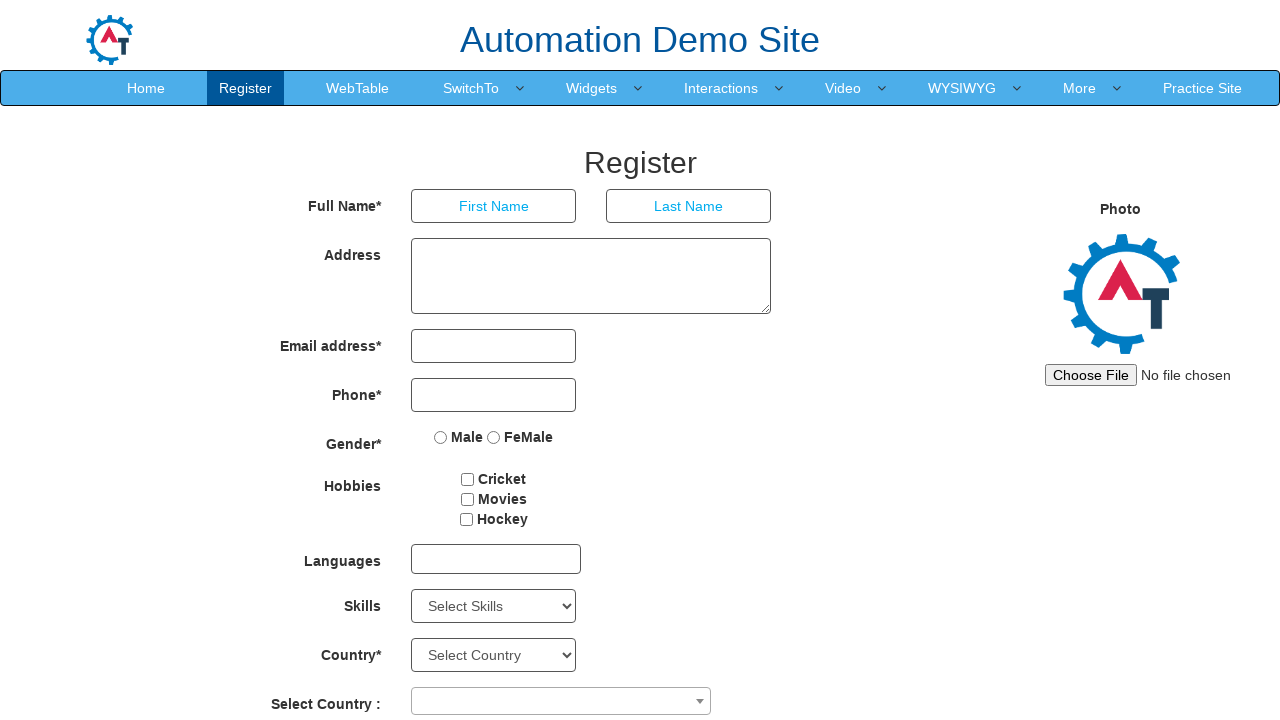

Clicked Female radio button on registration form at (494, 437) on xpath=//html/body/section/div/div/div[2]/form/div[5]/div/label[2]/input
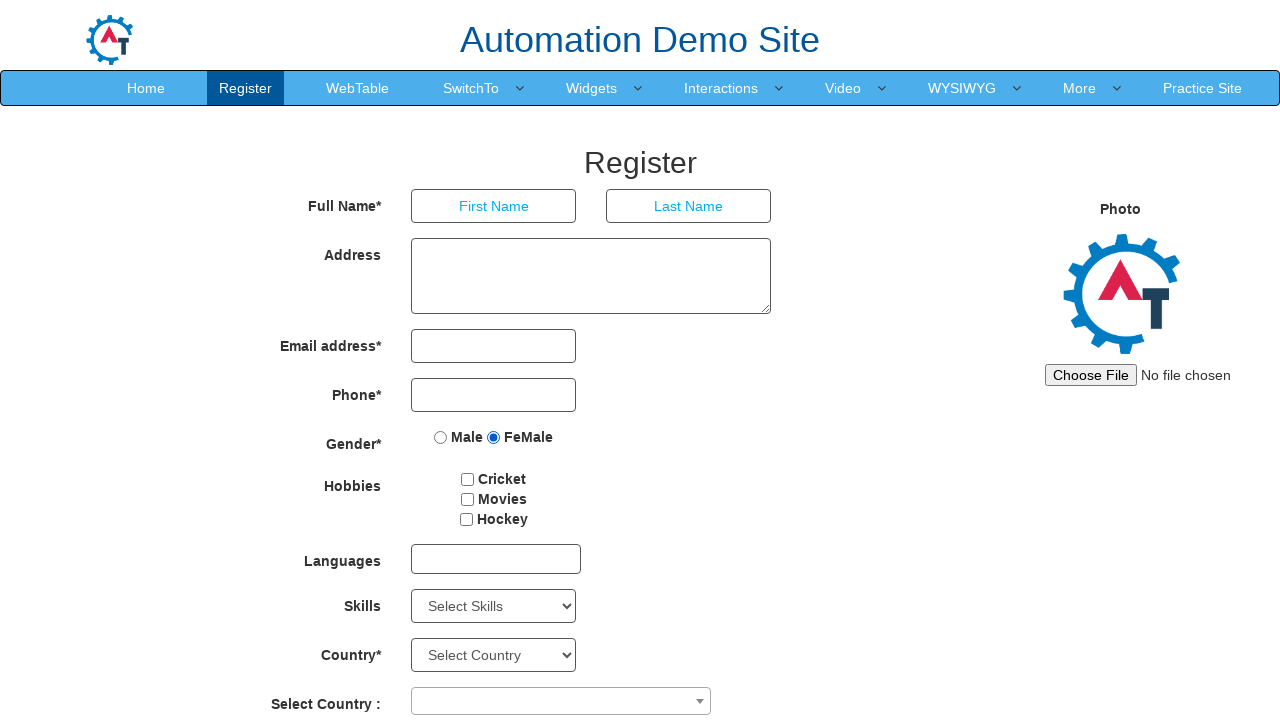

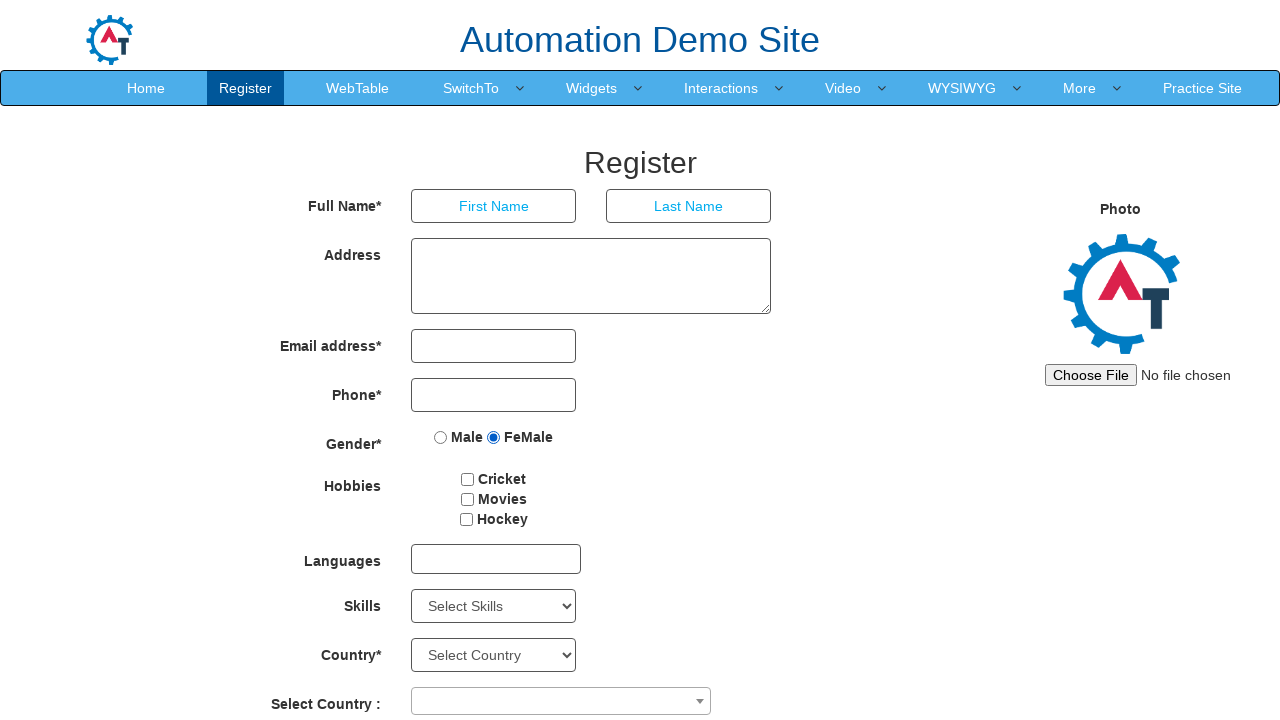